Tests jQuery UI slider functionality by switching to an iframe and performing drag-and-drop actions to move the slider handle left and right.

Starting URL: http://jqueryui.com/slider/

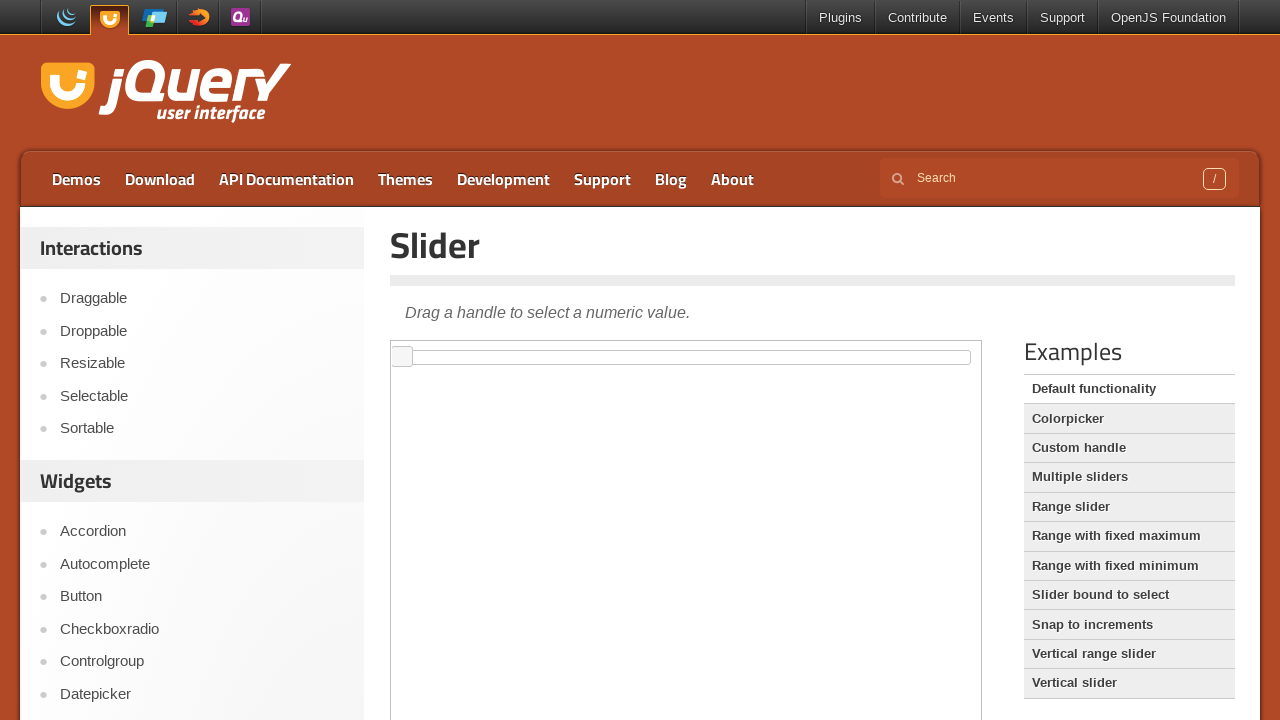

Page loaded with domcontentloaded state
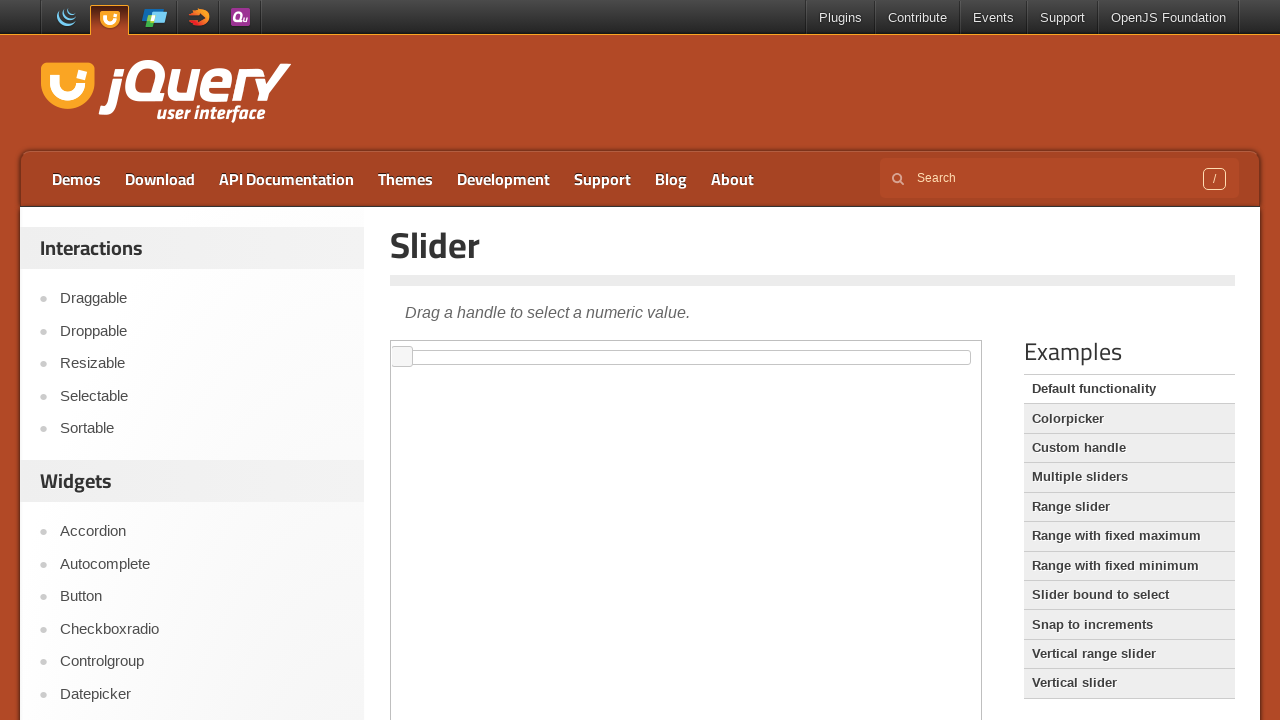

Located and switched to demo iframe
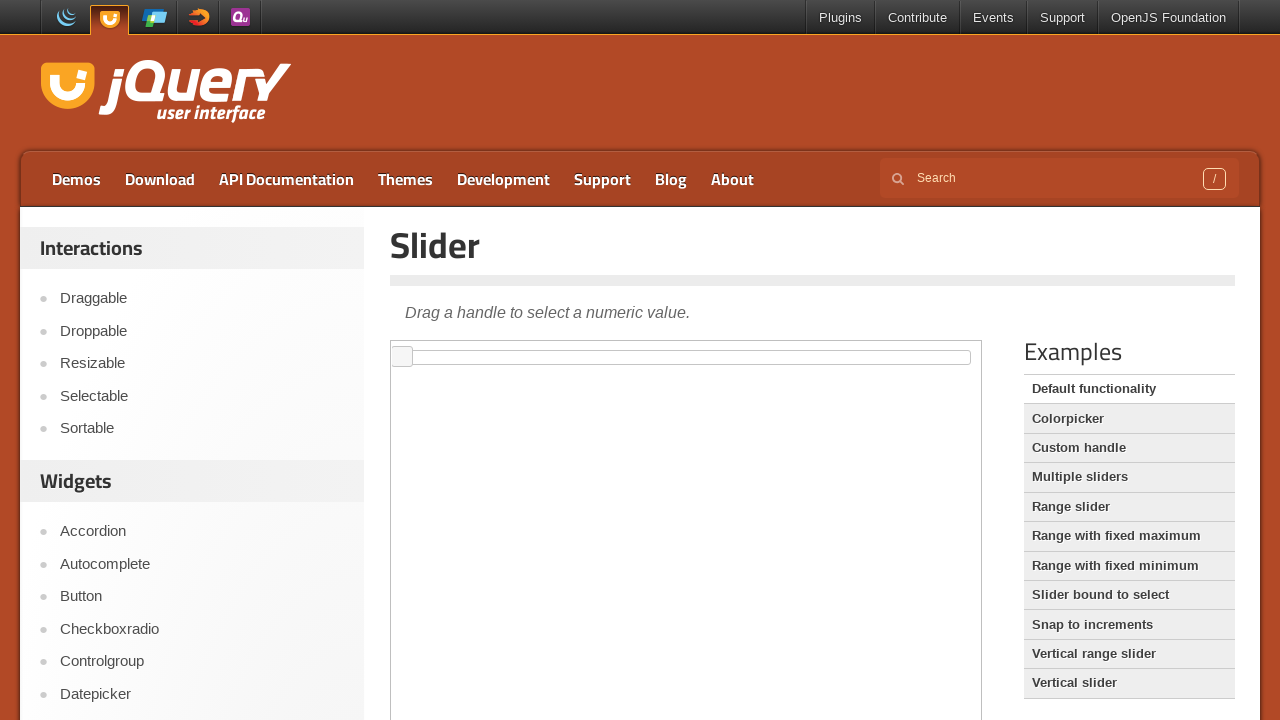

Slider handle became visible in iframe
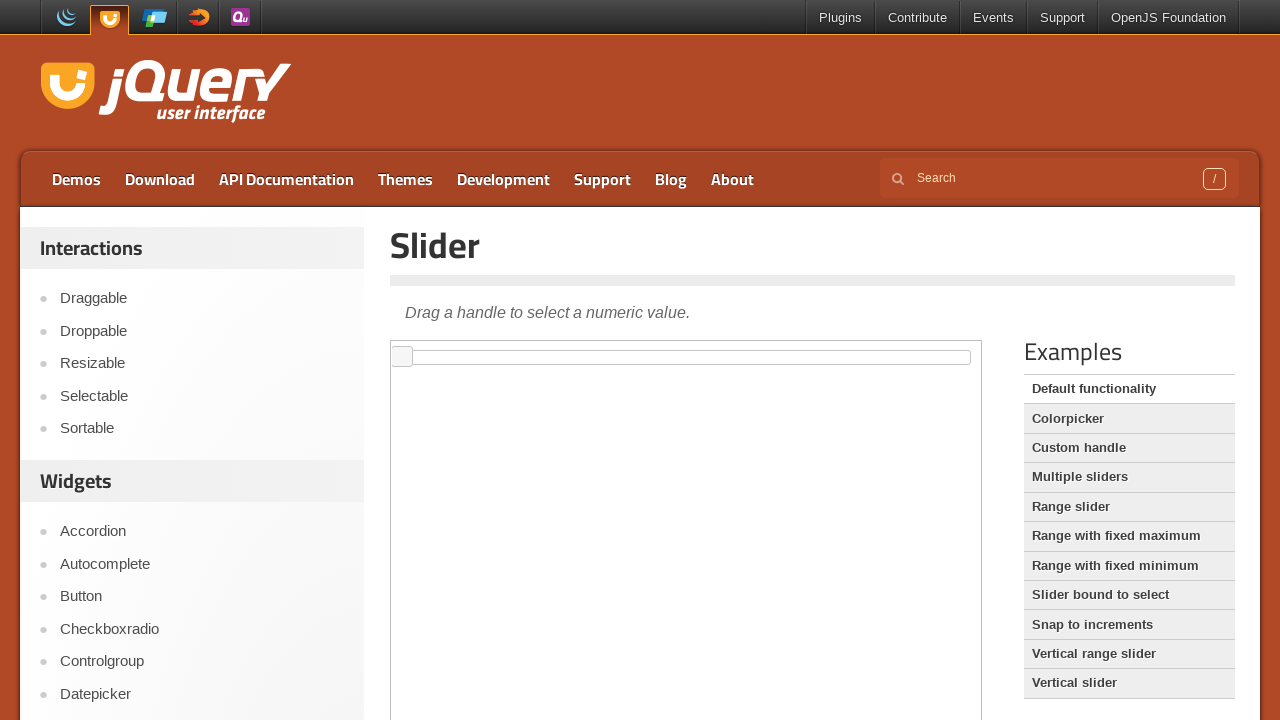

Located slider track element
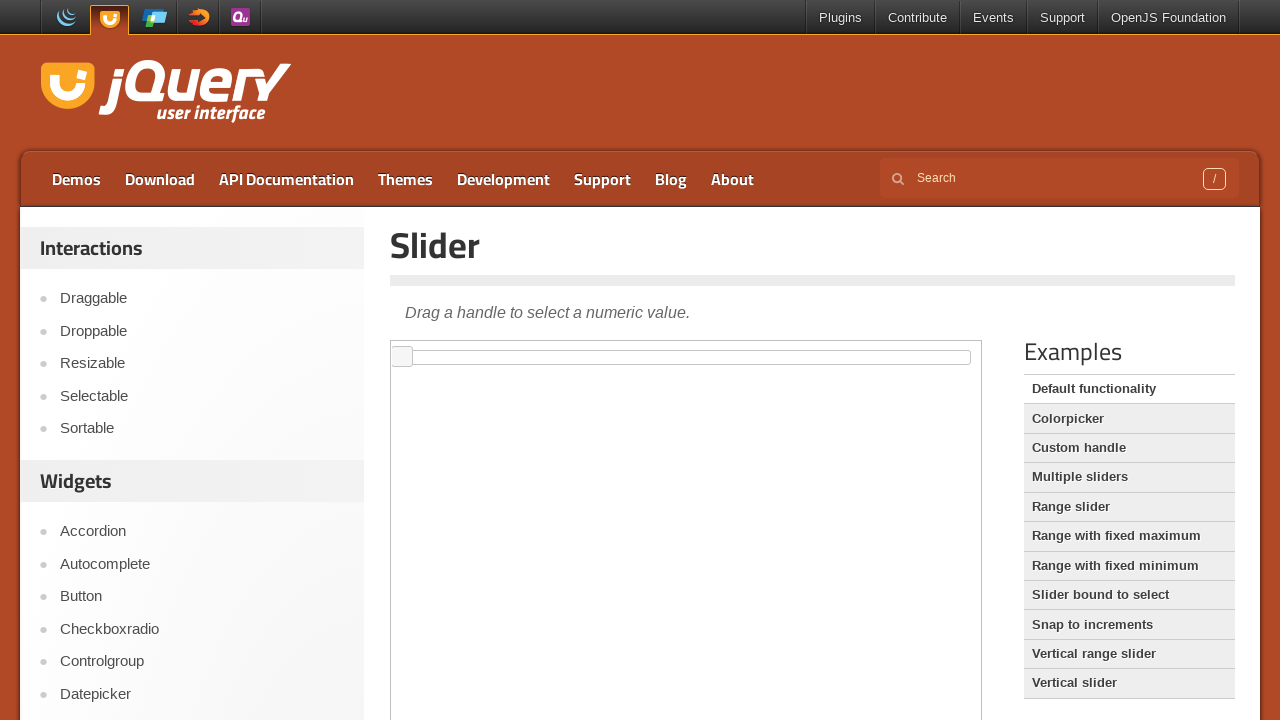

Retrieved bounding box of slider handle
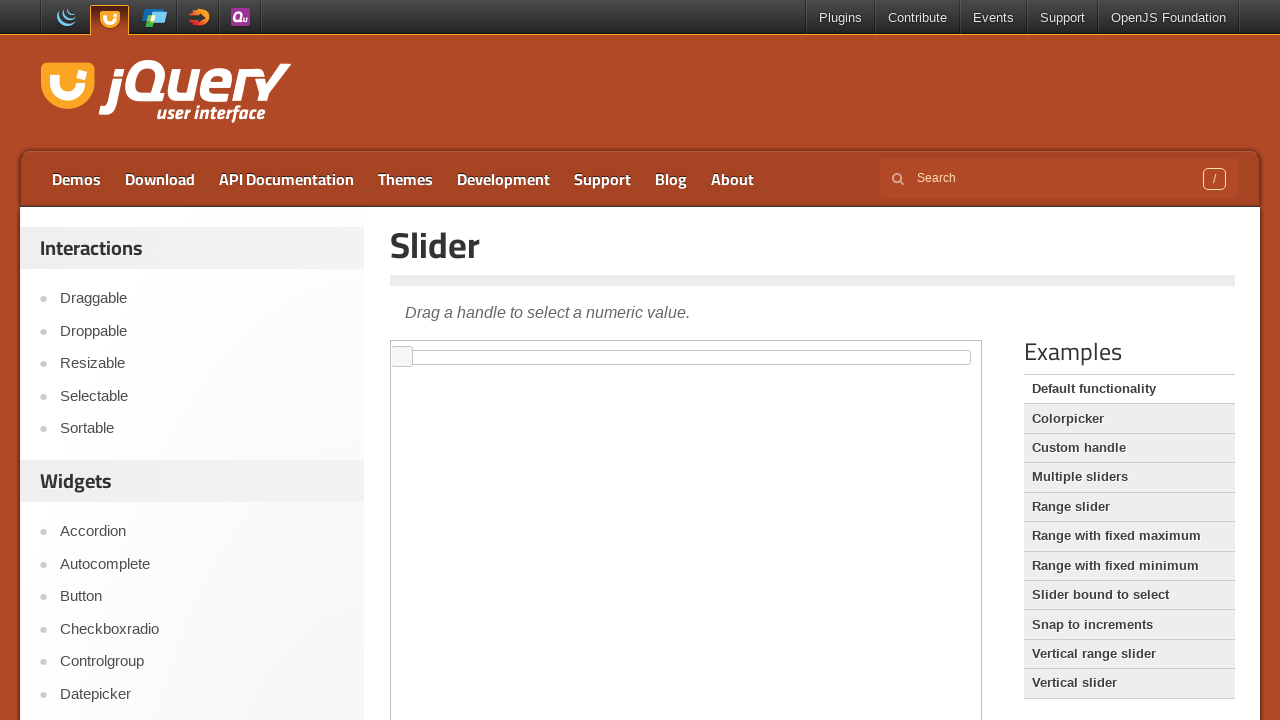

Dragged slider handle to the right by 50 pixels at (443, 347)
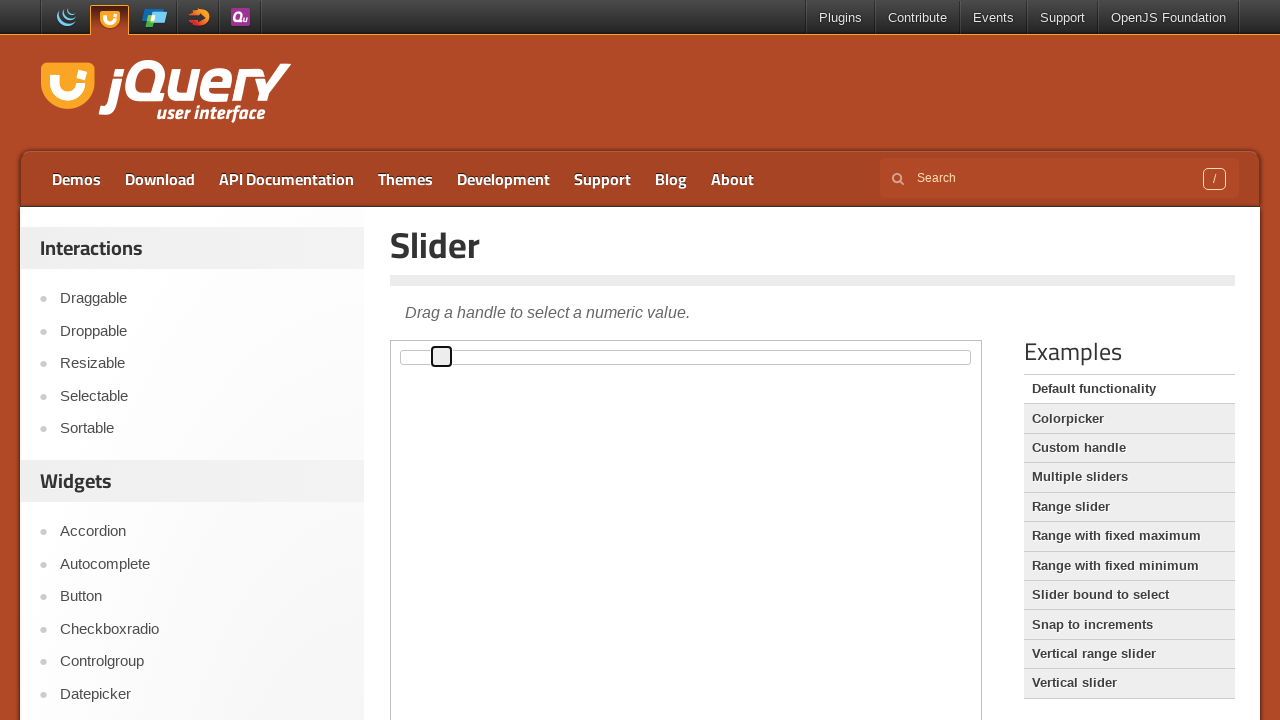

Waited 1 second to observe slider position after rightward drag
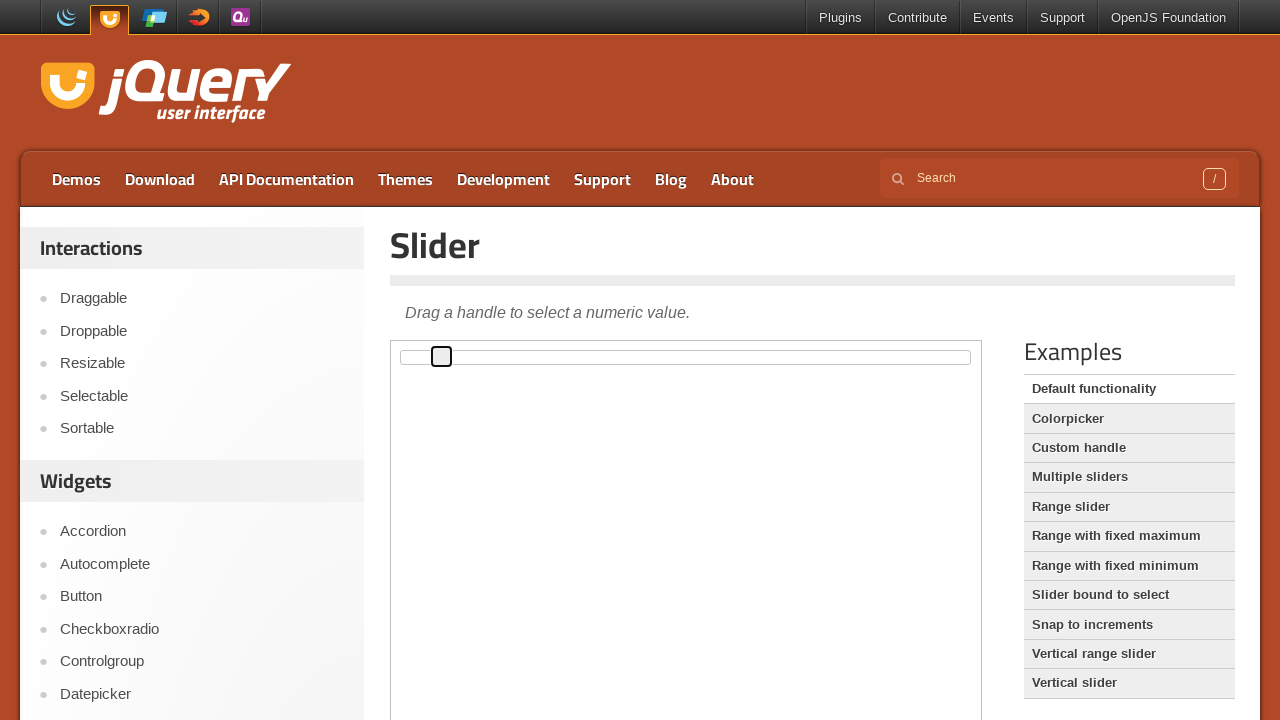

Dragged slider handle to the left by 100 pixels at (332, 347)
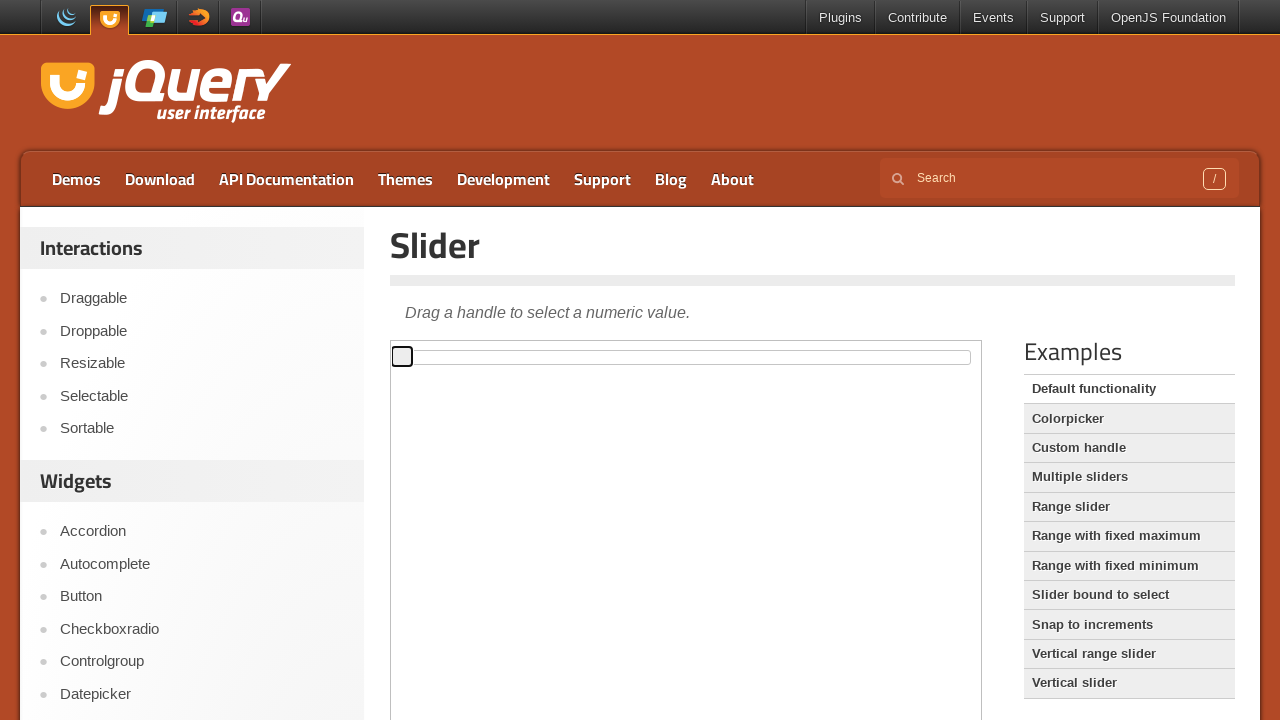

Waited 1 second to observe final slider position
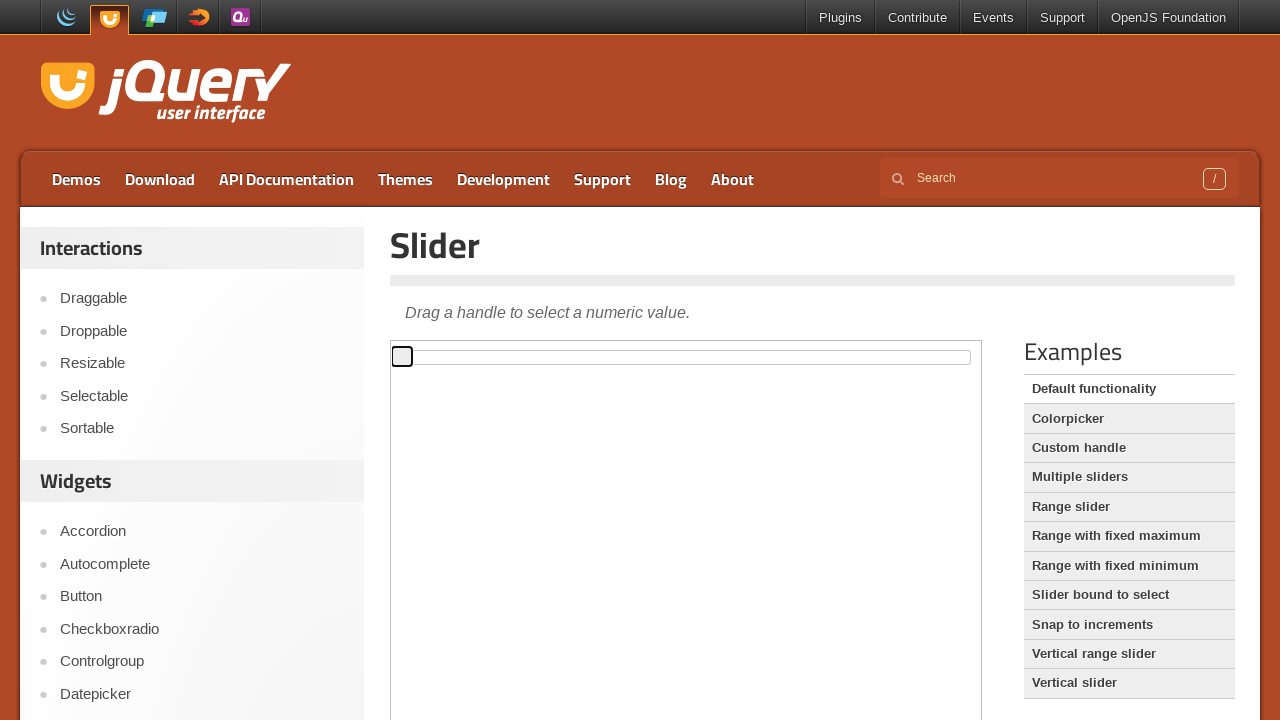

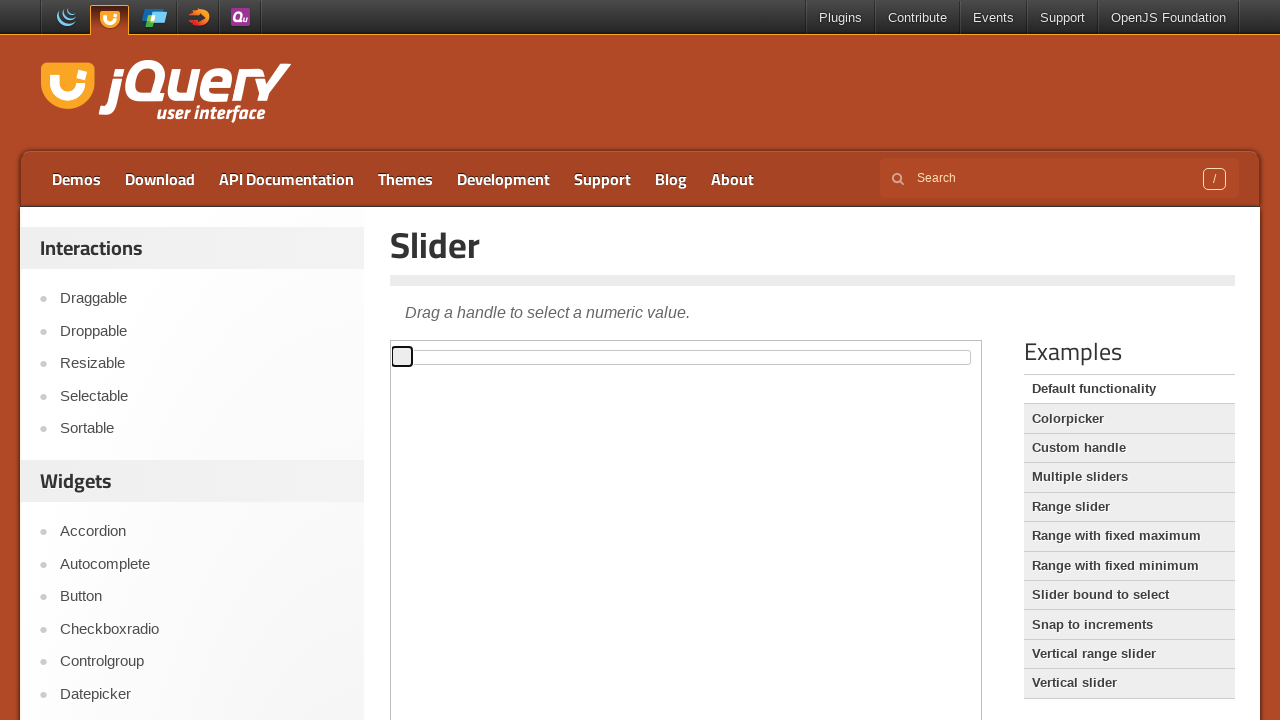